Tests a text box form by filling in full name, email, current address, and permanent address fields, then submitting the form

Starting URL: https://demoqa.com/text-box

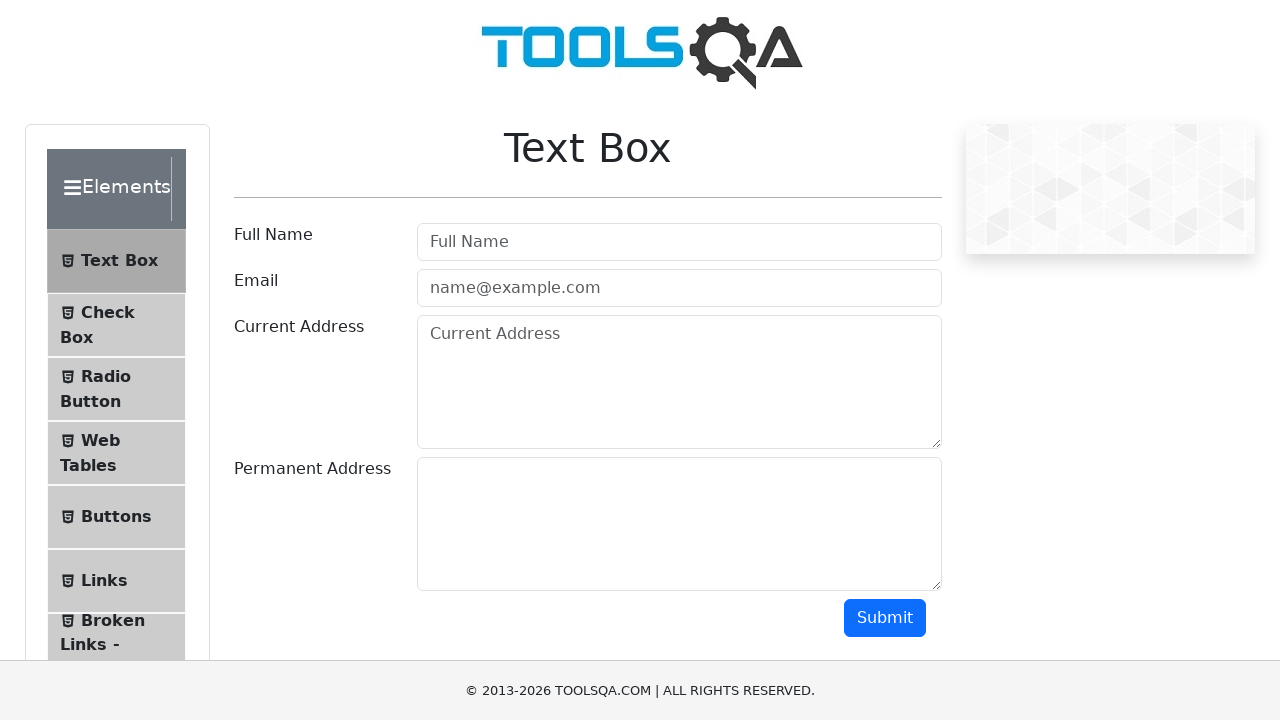

Filled full name field with 'Sibel.Sibel Cebeci' on #userName
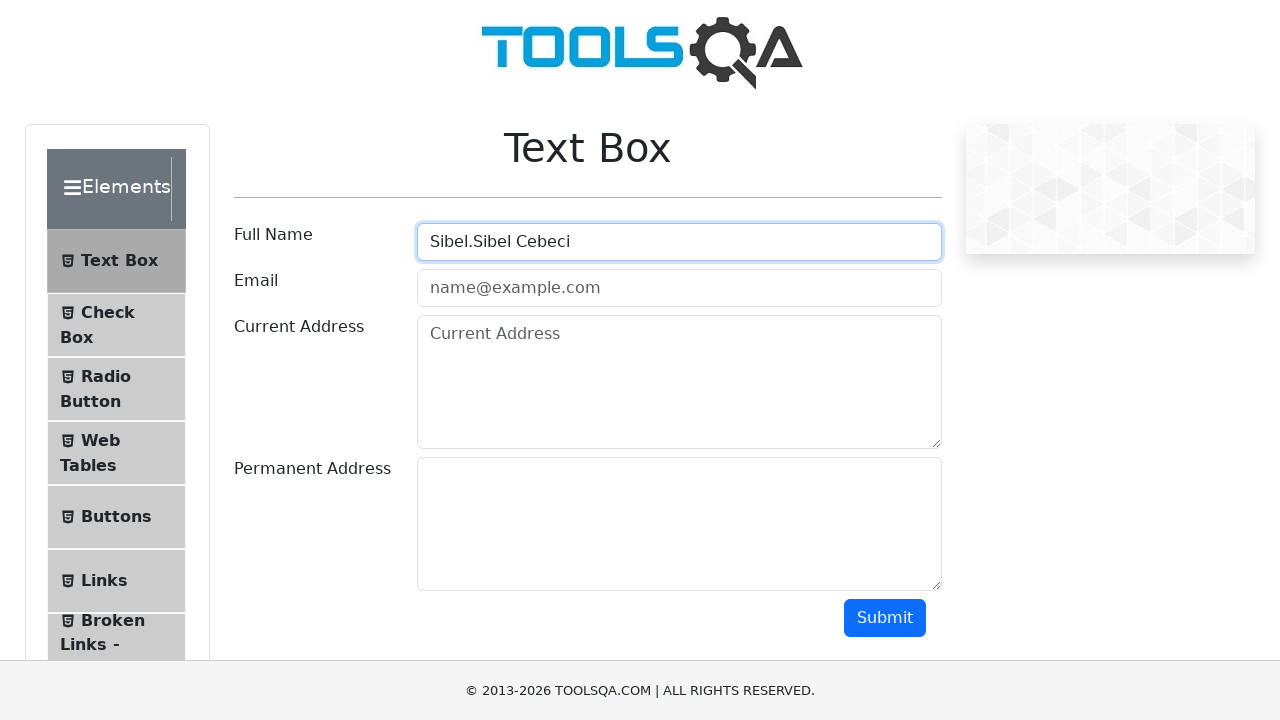

Filled email field with 'leblebi@gmail.com' on #userEmail
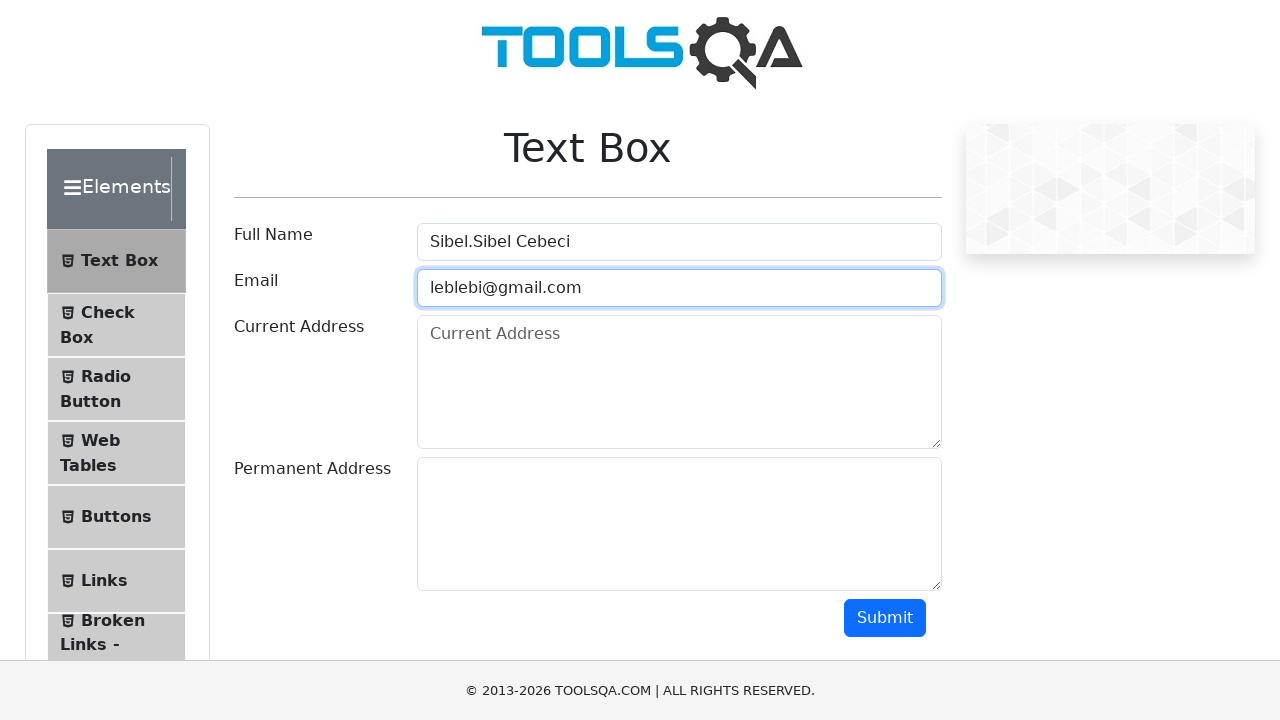

Filled current address field with 'Konya' on #currentAddress
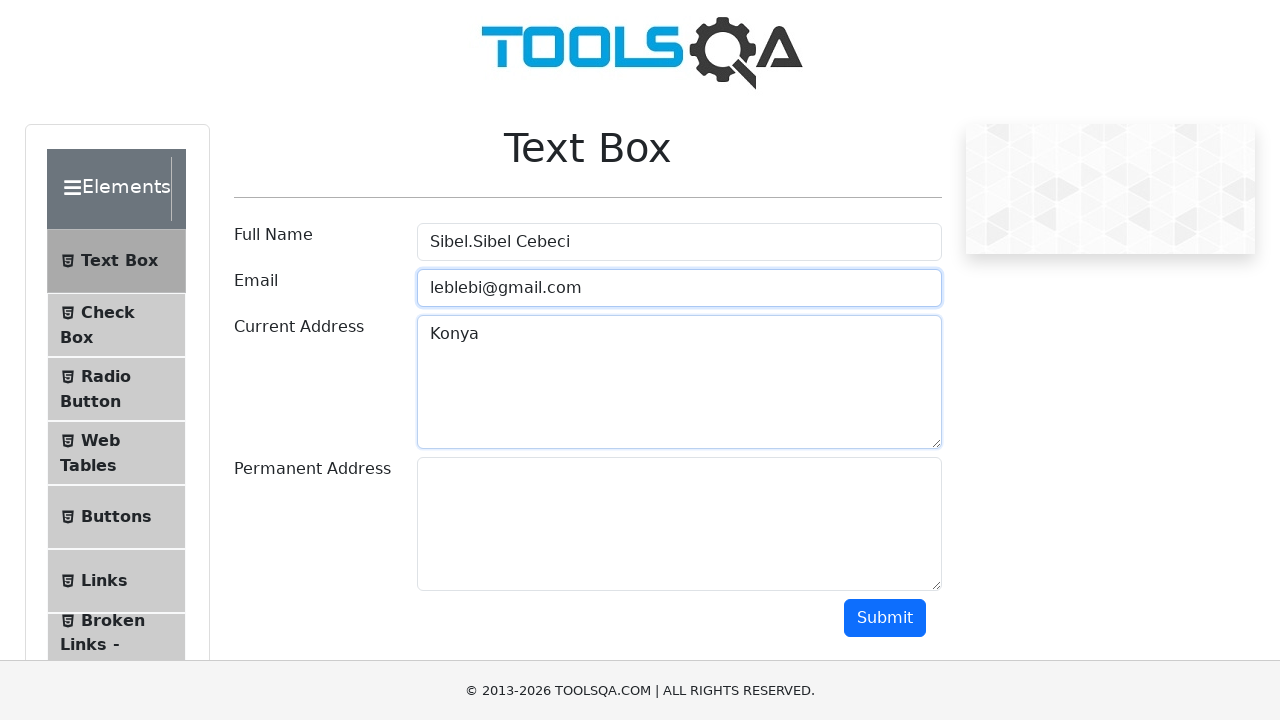

Filled permanent address field with 'Konya yolu' on #permanentAddress
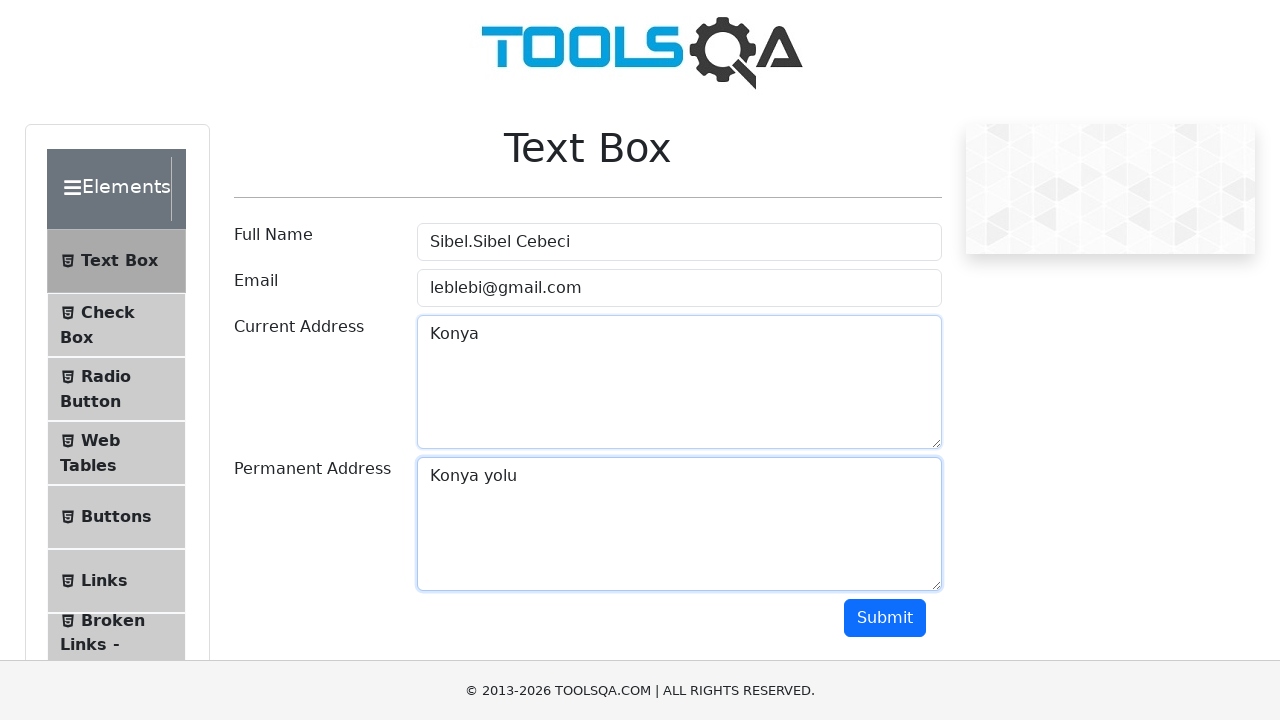

Clicked submit button to submit the form at (885, 618) on #submit
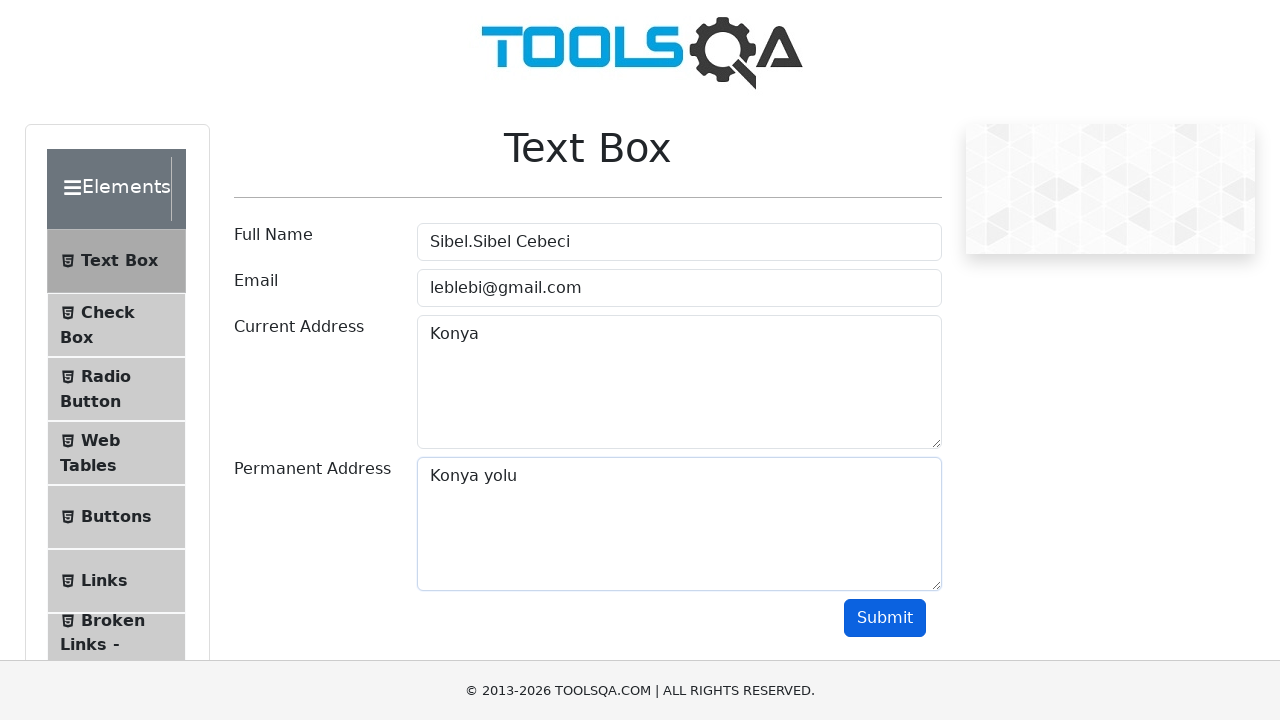

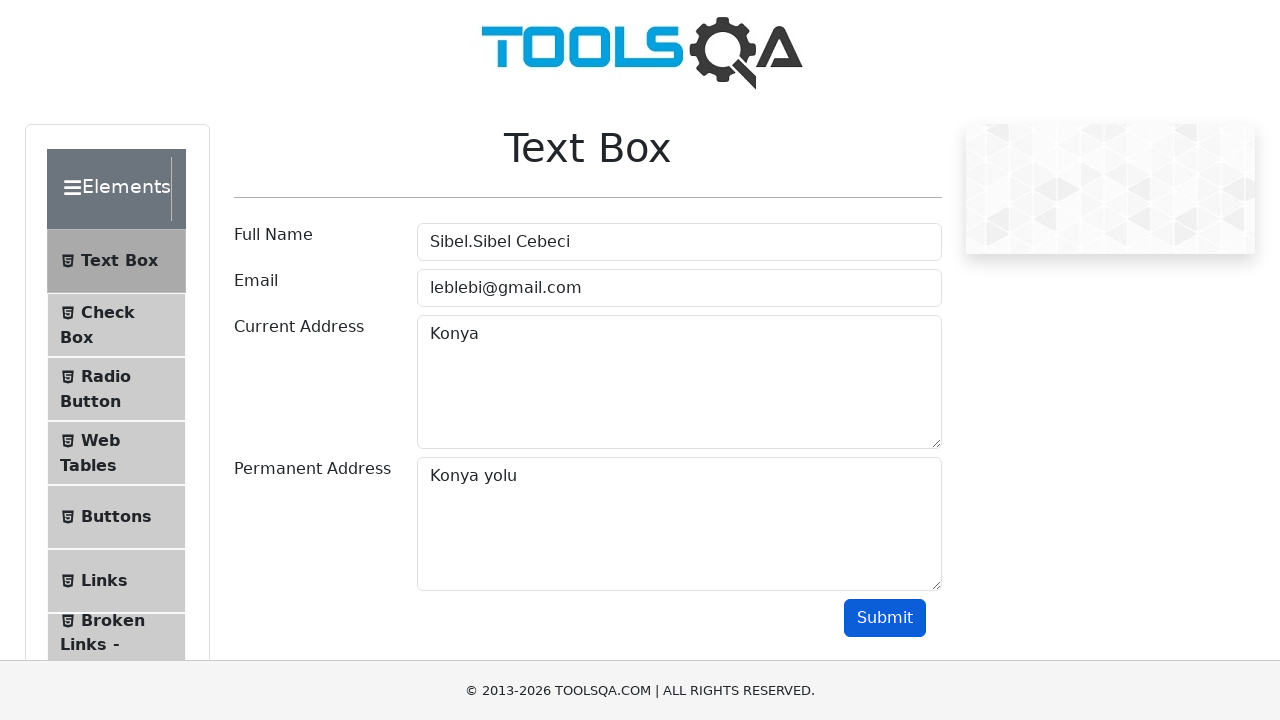